Tests clicking a button with a dynamic ID multiple times on a UI testing playground, verifying that the button can be located by its text content regardless of changing IDs.

Starting URL: http://uitestingplayground.com/dynamicid

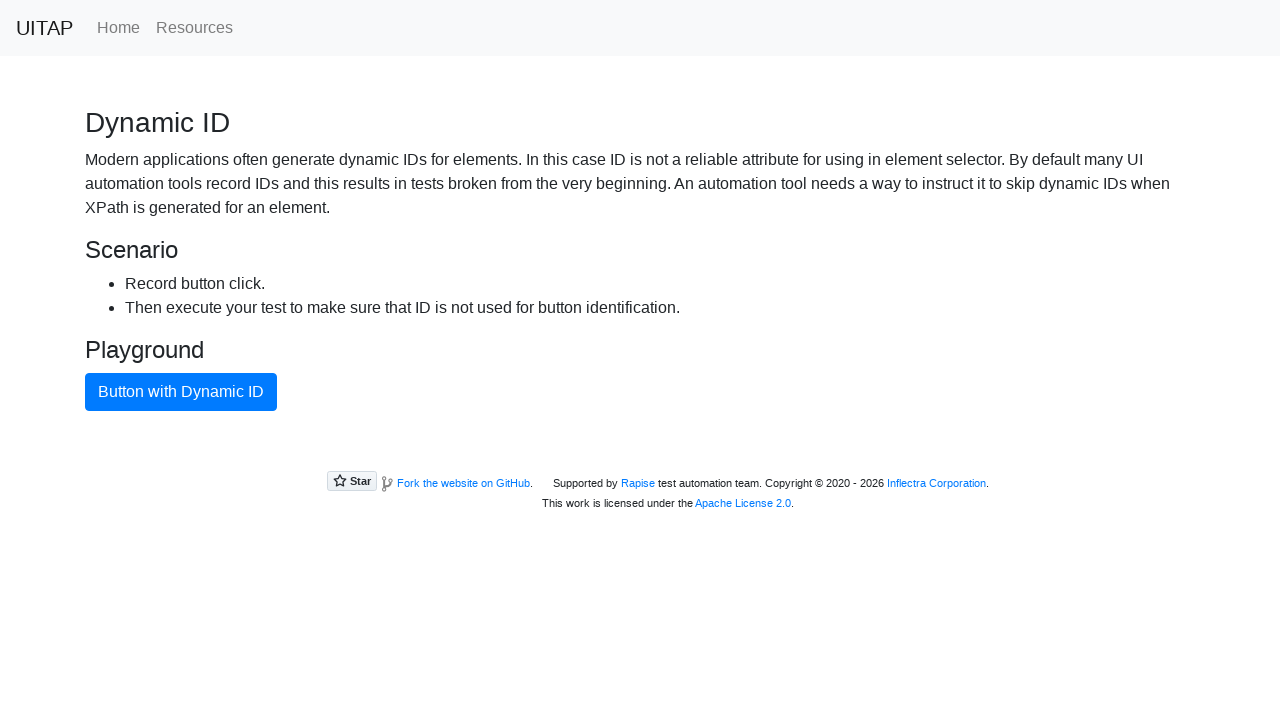

Clicked button with dynamic ID (first click) at (181, 392) on xpath=//button[text()='Button with Dynamic ID']
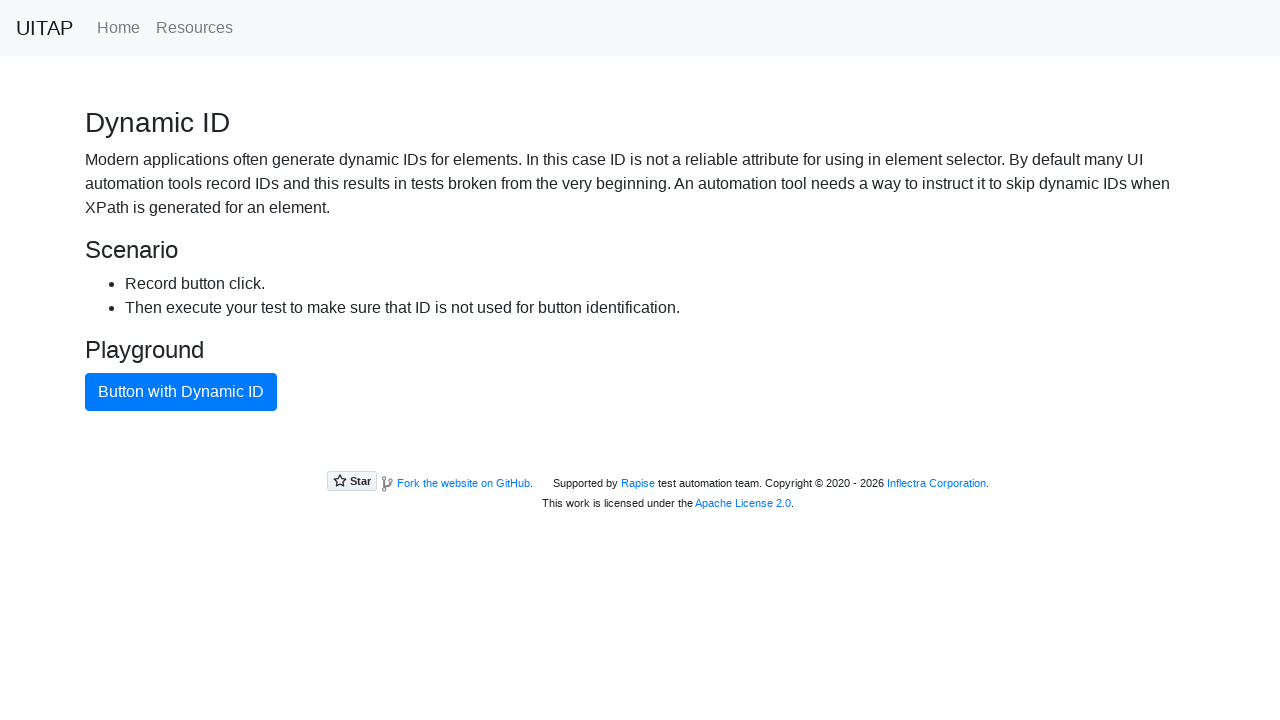

Clicked button with dynamic ID at (181, 392) on xpath=//button[text()='Button with Dynamic ID']
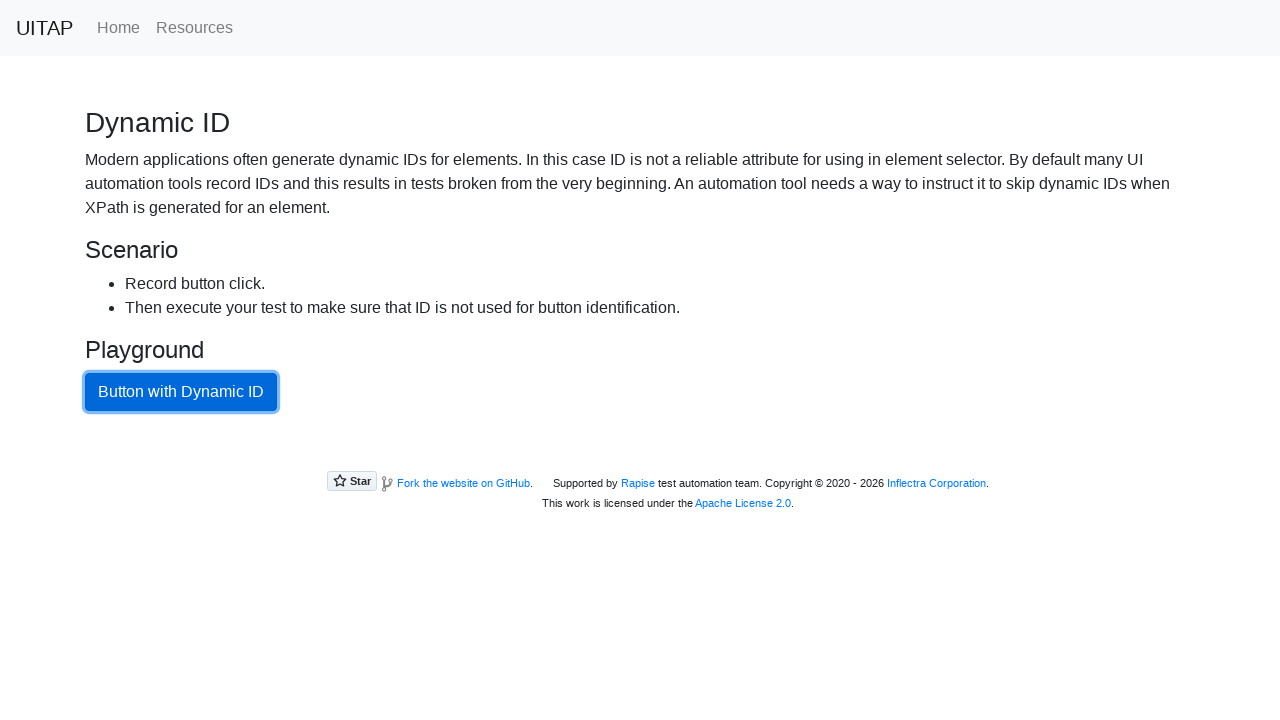

Clicked button with dynamic ID at (181, 392) on xpath=//button[text()='Button with Dynamic ID']
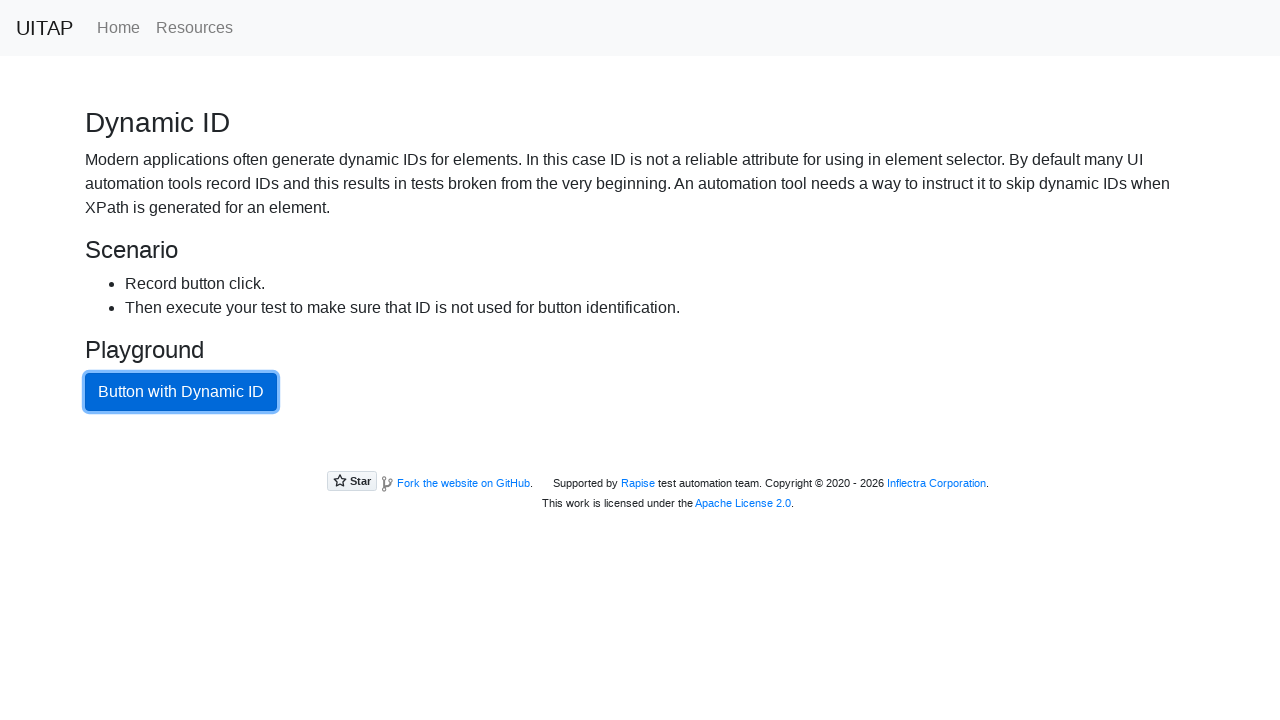

Clicked button with dynamic ID at (181, 392) on xpath=//button[text()='Button with Dynamic ID']
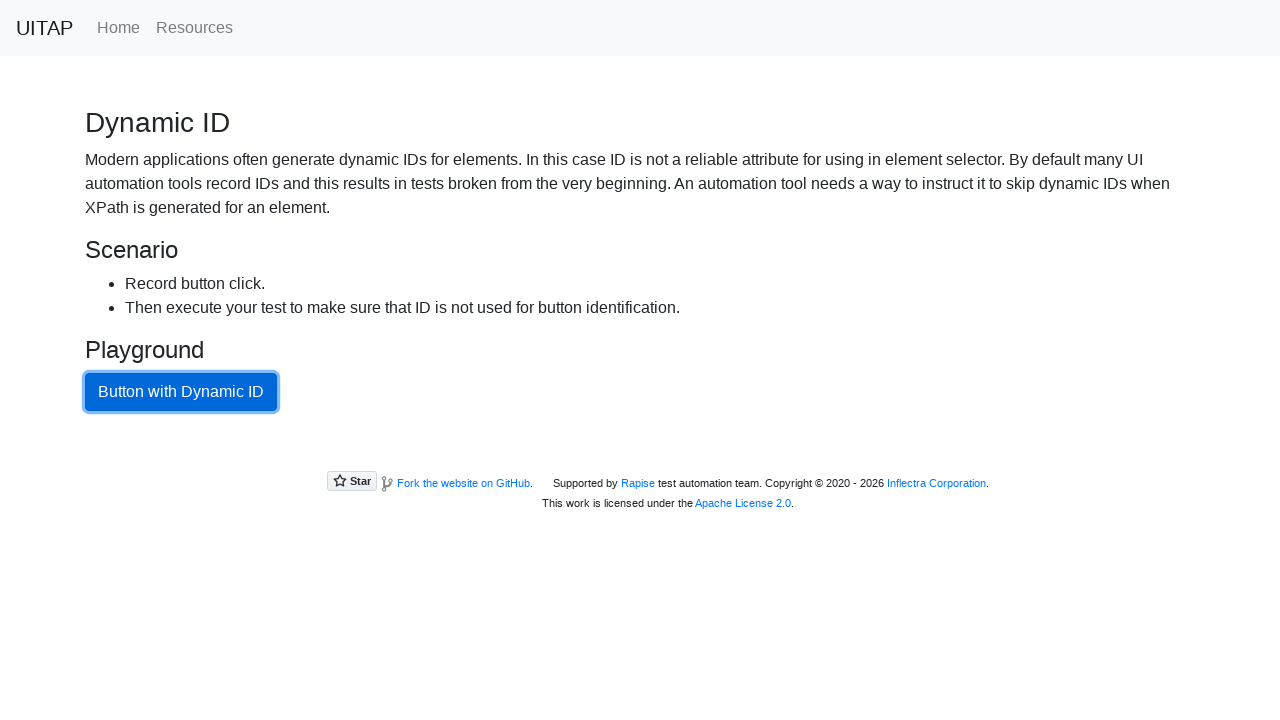

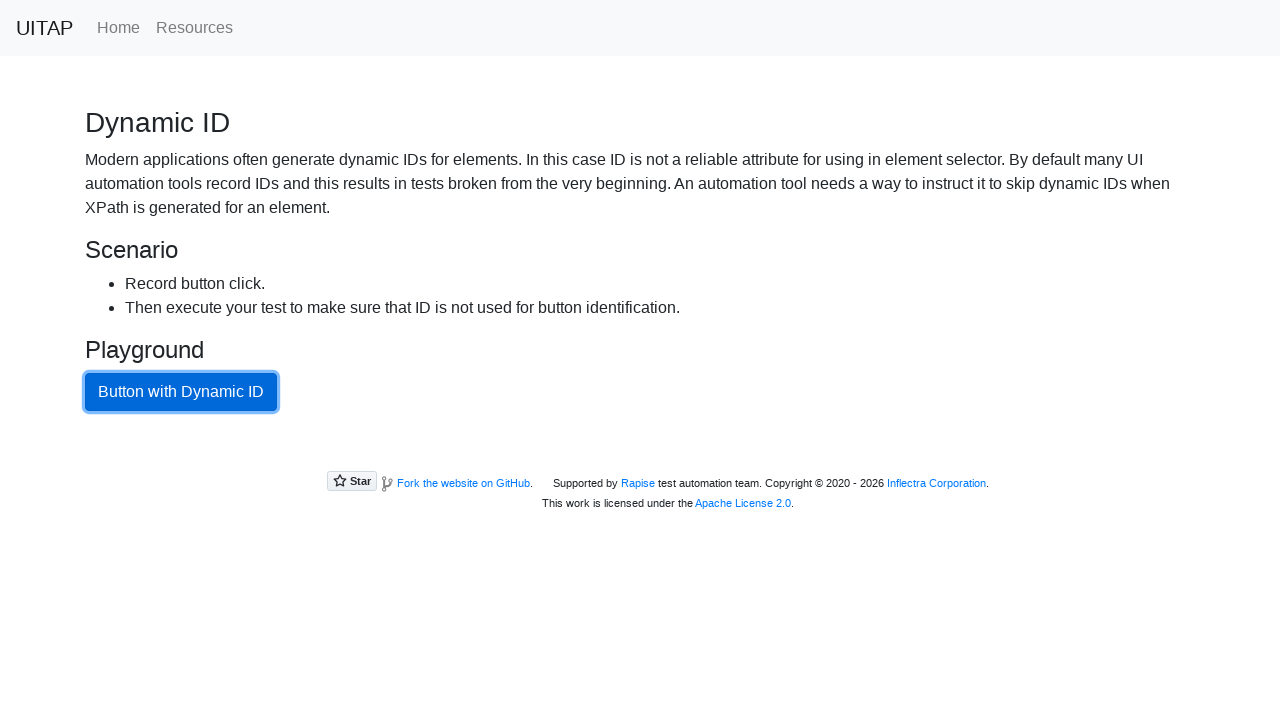